Navigates to the Paris conciliator appointment booking page, waits for the page to fully load including JavaScript rendering, scrolls through the page to trigger any lazy-loaded content, and verifies the page content is accessible.

Starting URL: https://rdvdaj.apps.paris.fr/rdvdaj/jsp/site/Portal.jsp?page=appointmentsearch&view=search&category=C_Conciliateur

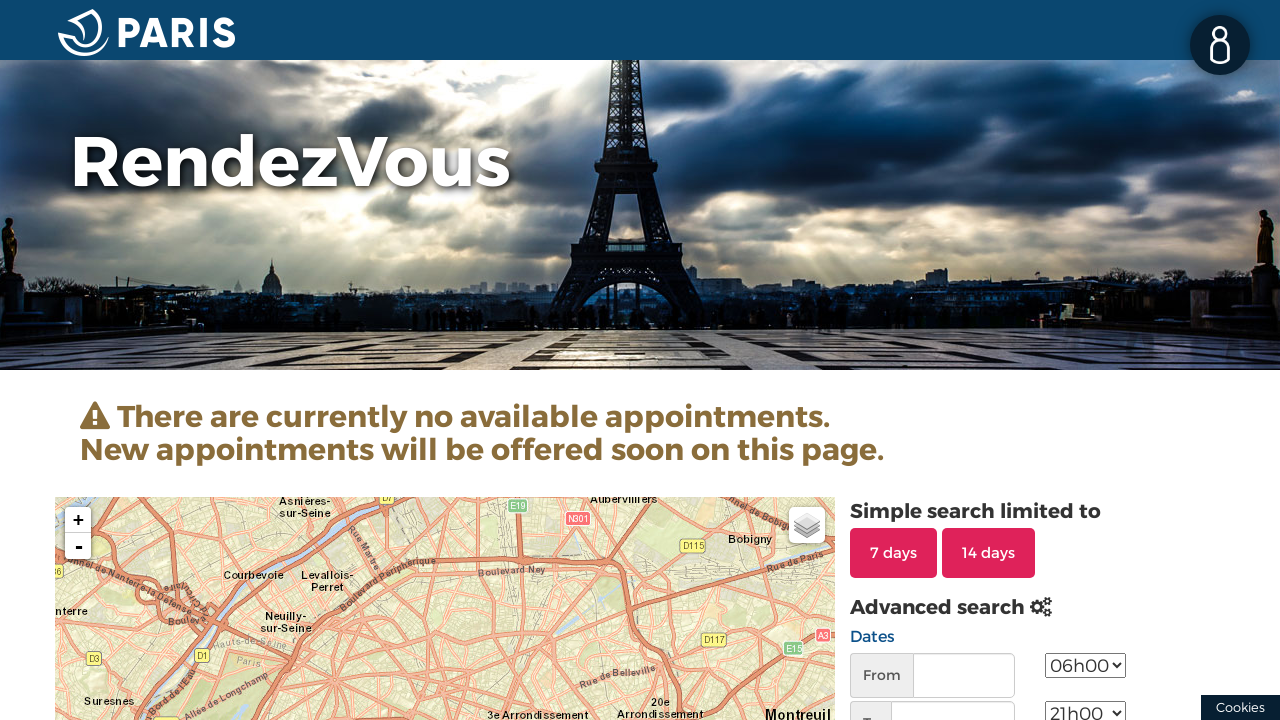

Waited for page to reach network idle state
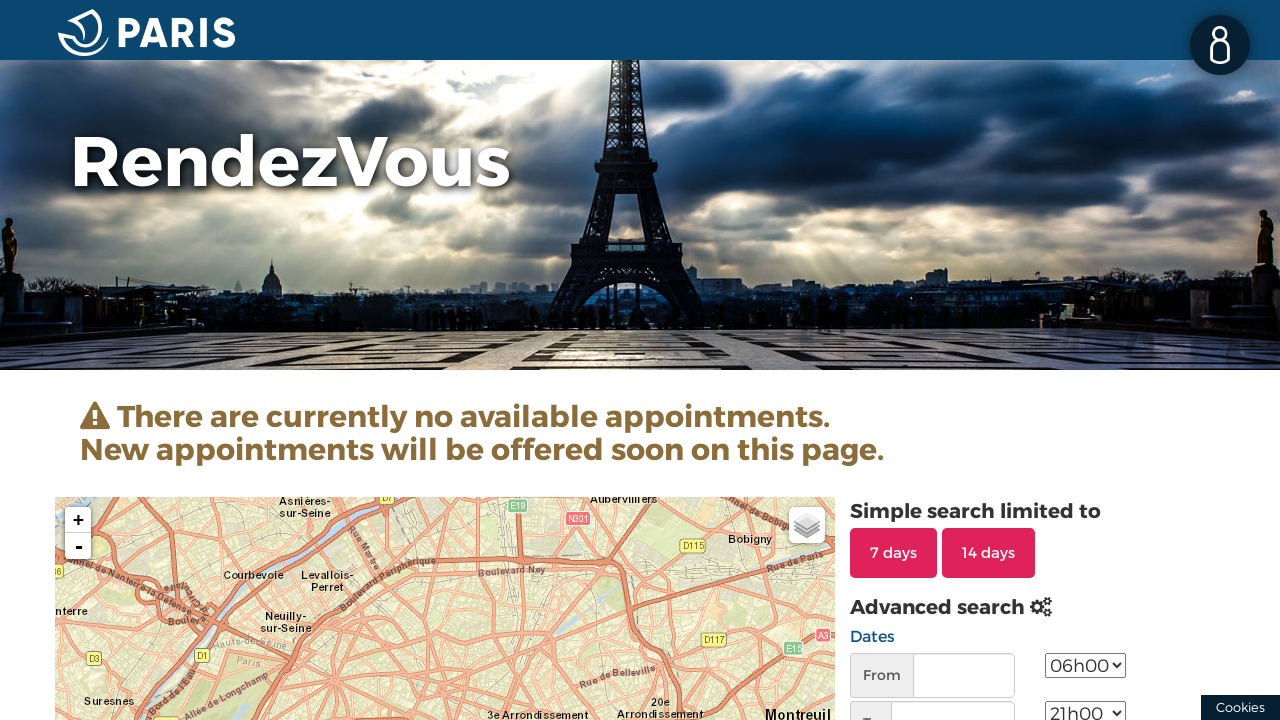

Waited 1500ms for dynamic content to render
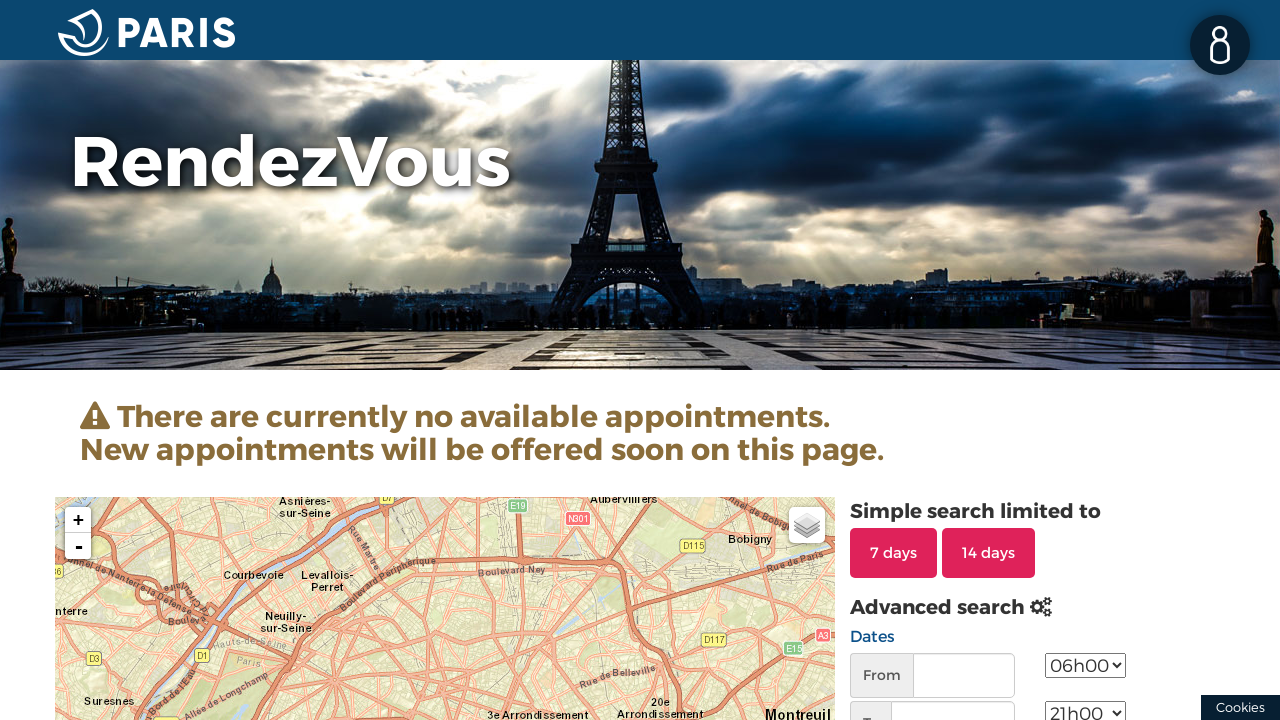

Scrolled to bottom of page to trigger lazy-loaded content
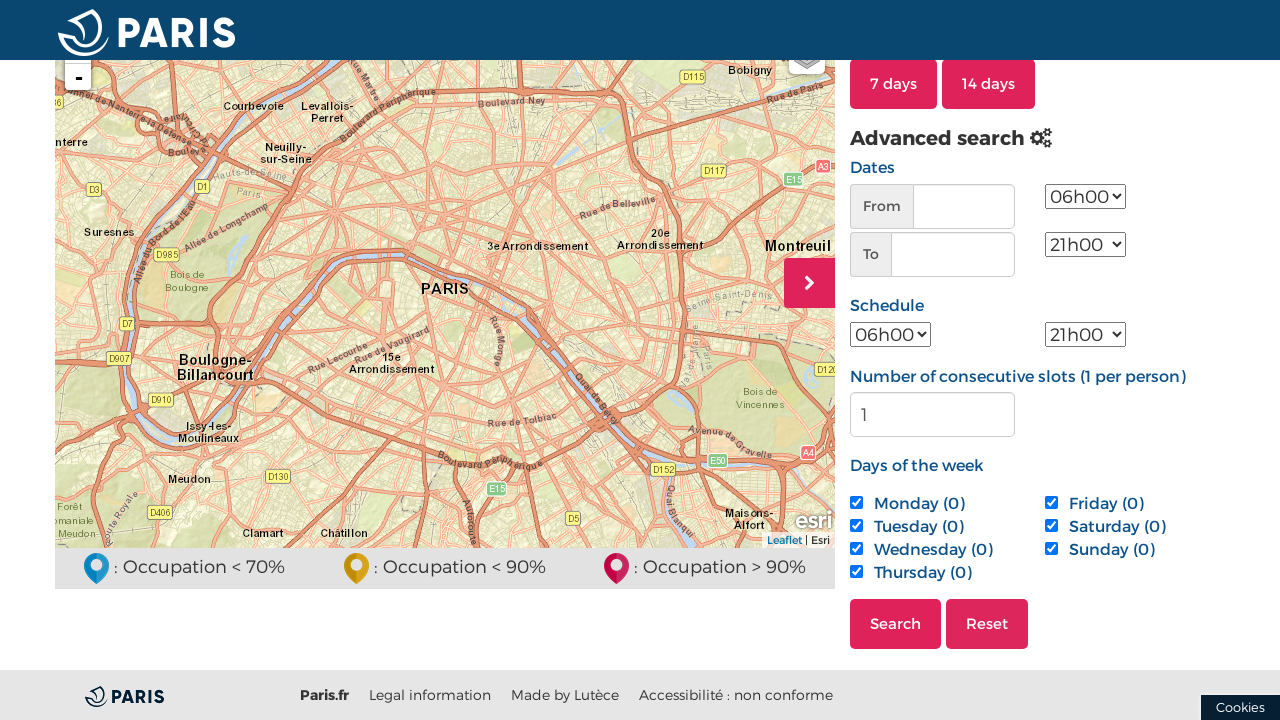

Waited 800ms after scrolling to bottom
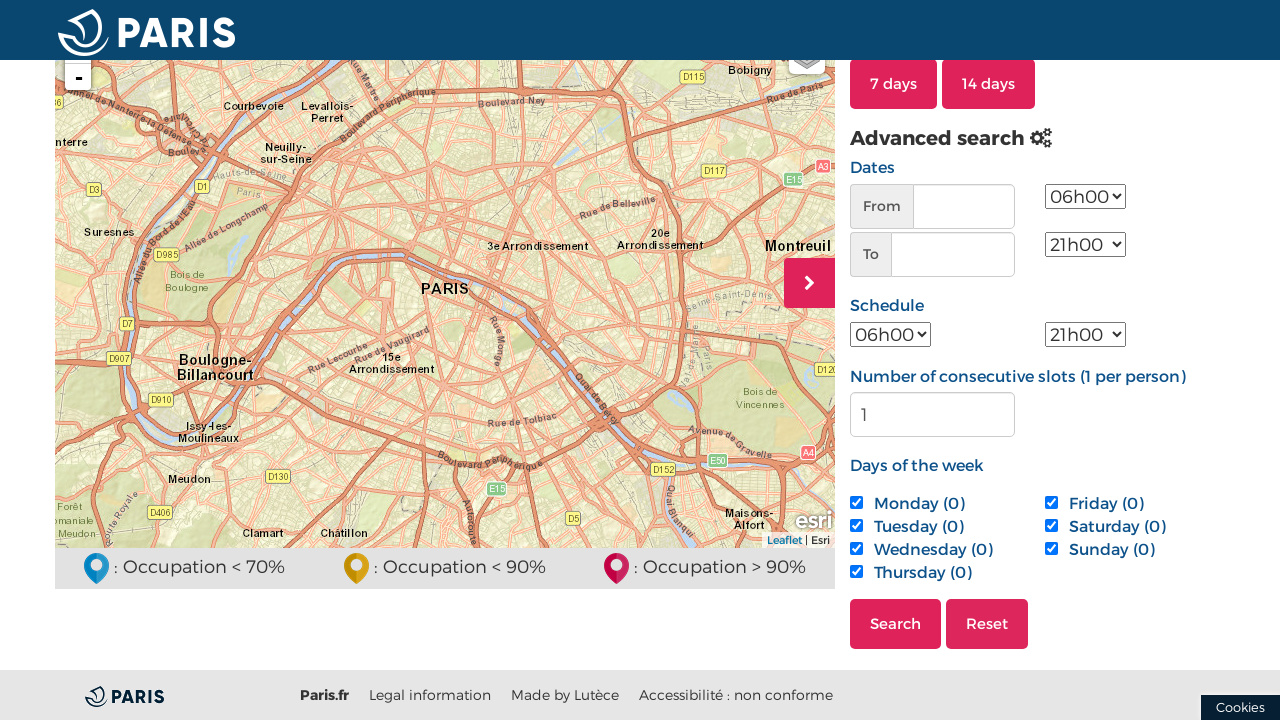

Scrolled back to top of page
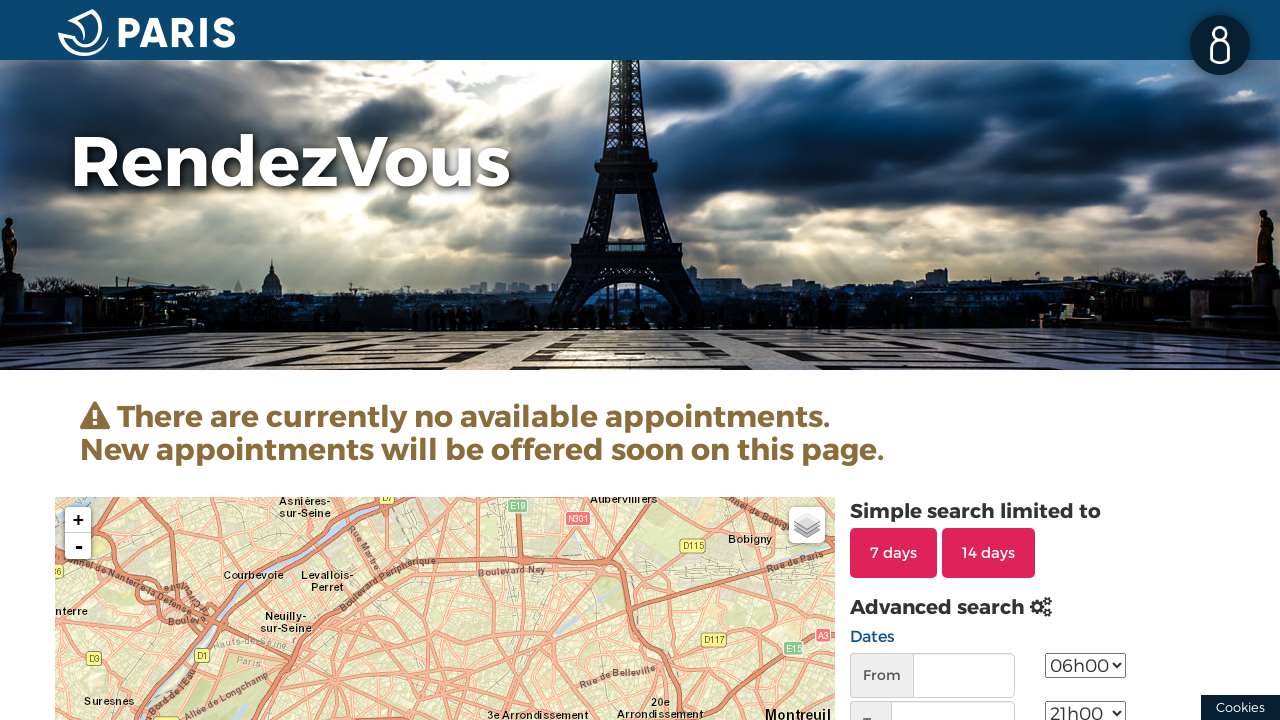

Waited 300ms after scrolling to top
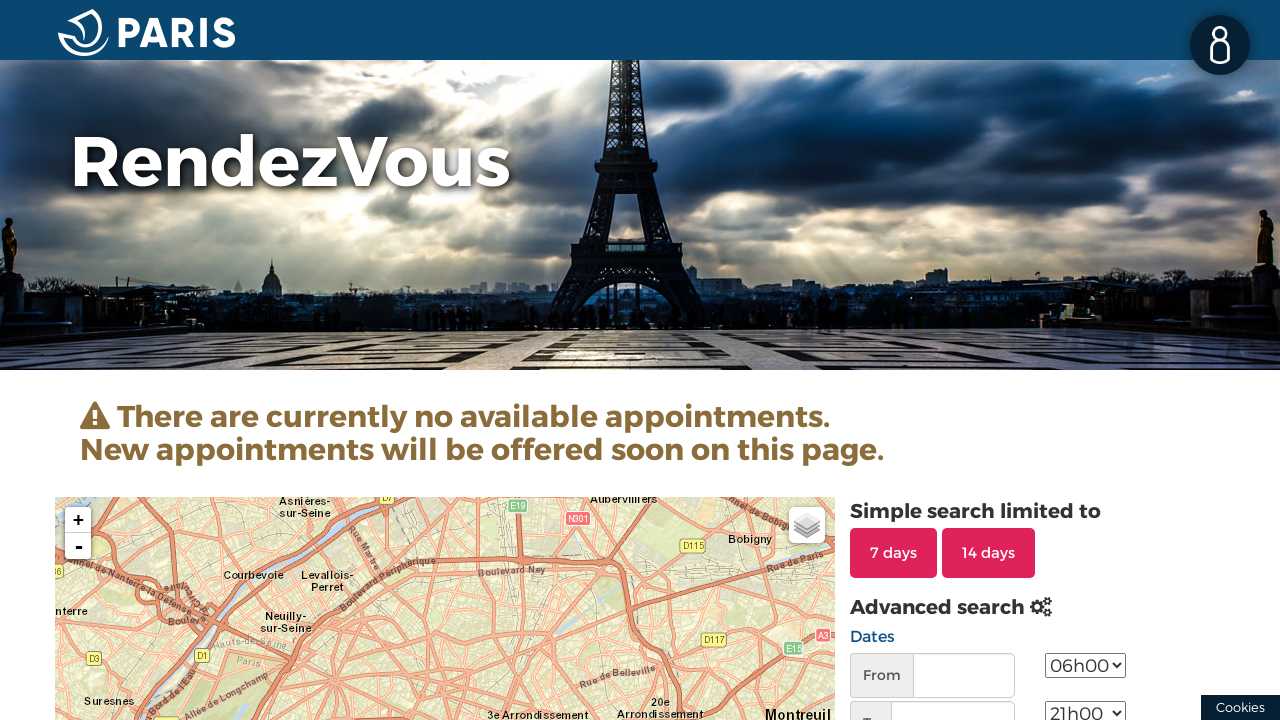

Verified page content is accessible by confirming body element presence
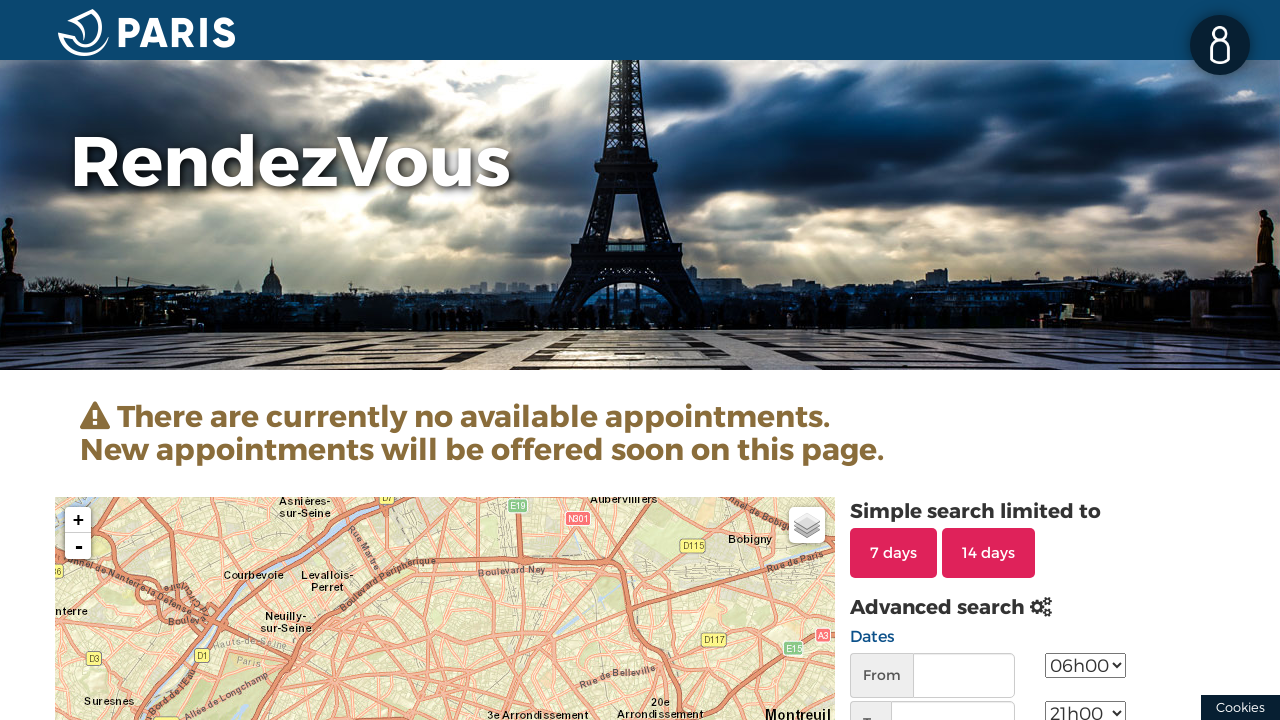

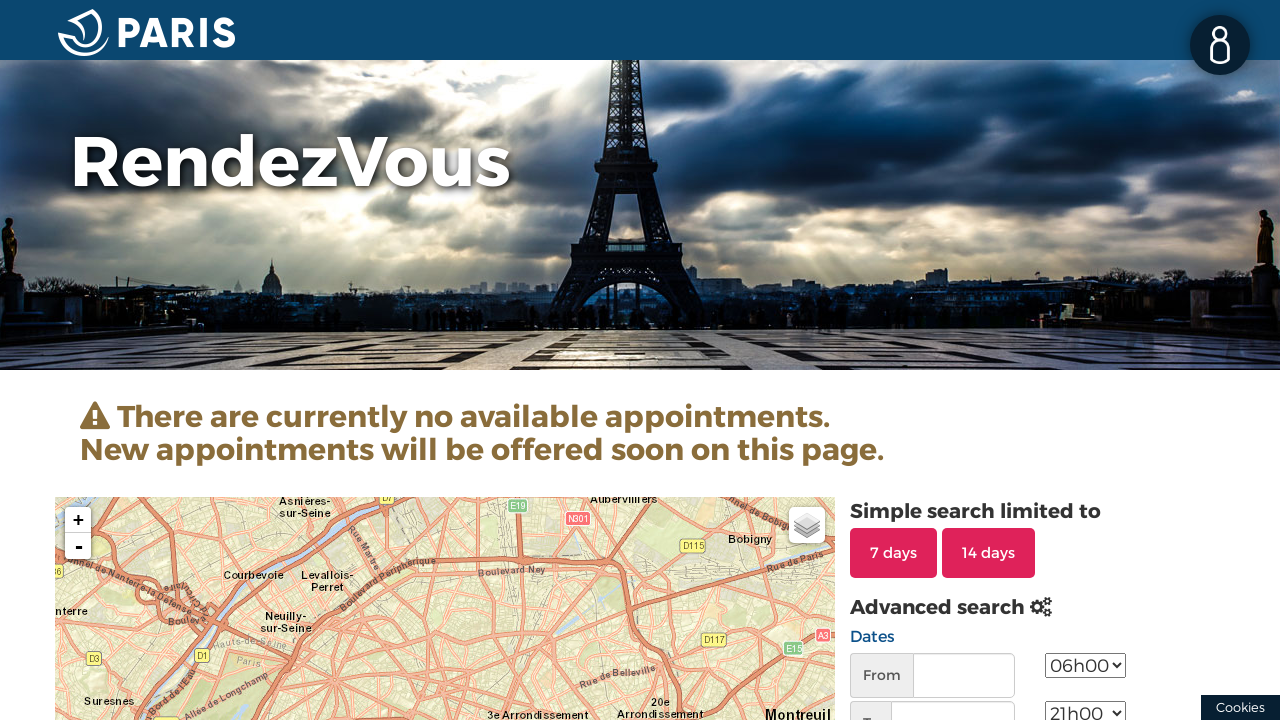